Tests alert popup handling by triggering a prompt alert, entering text, and dismissing it

Starting URL: https://demoqa.com/alerts

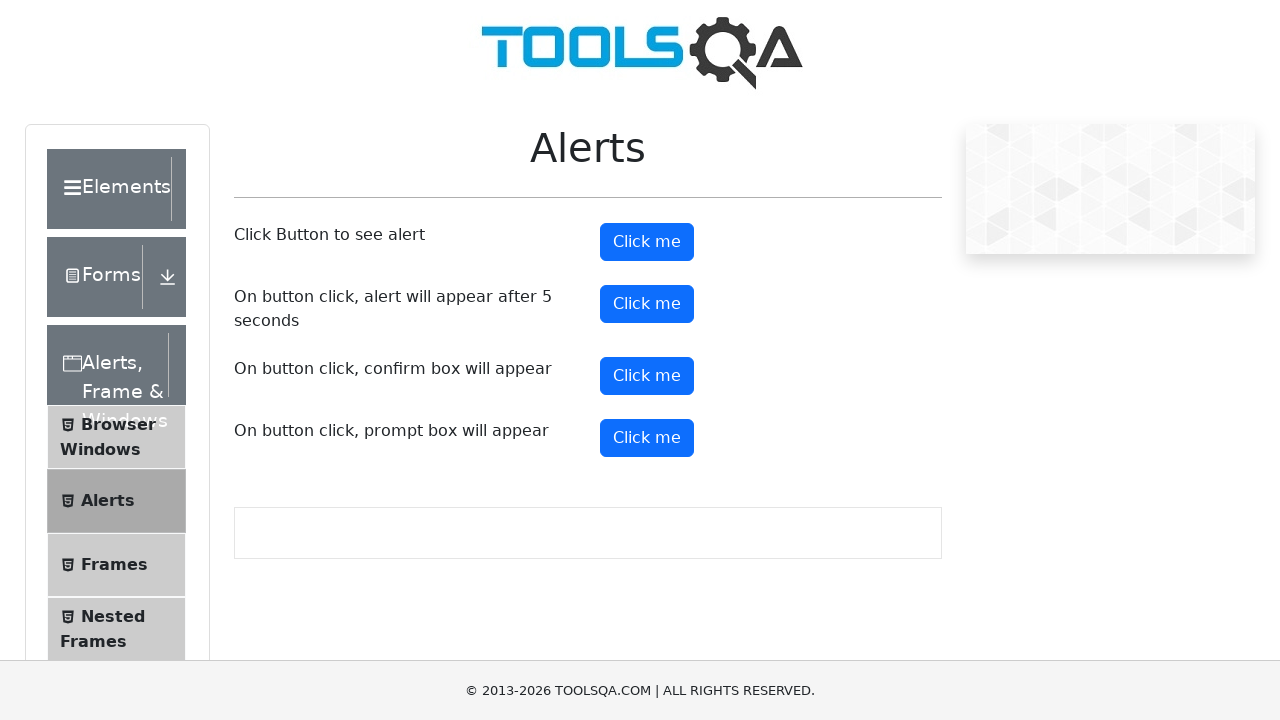

Scrolled down 100 pixels to make button visible
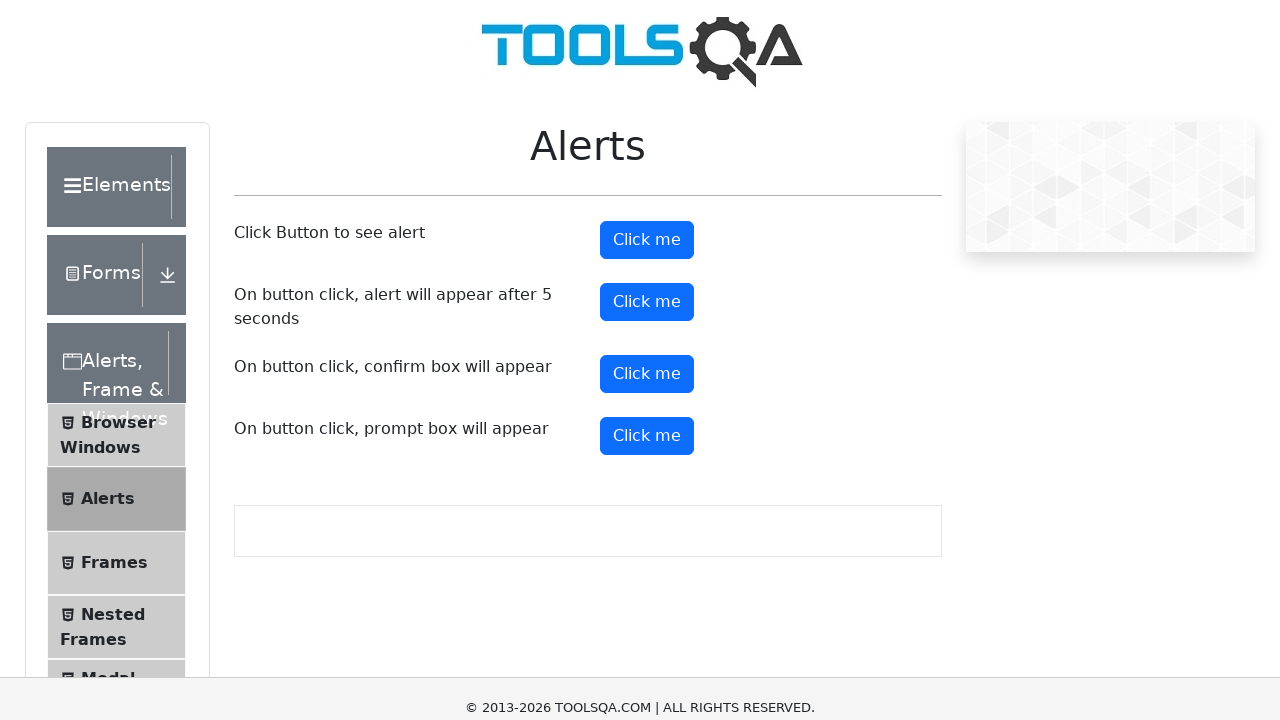

Clicked prompt button to trigger alert at (647, 338) on button#promtButton
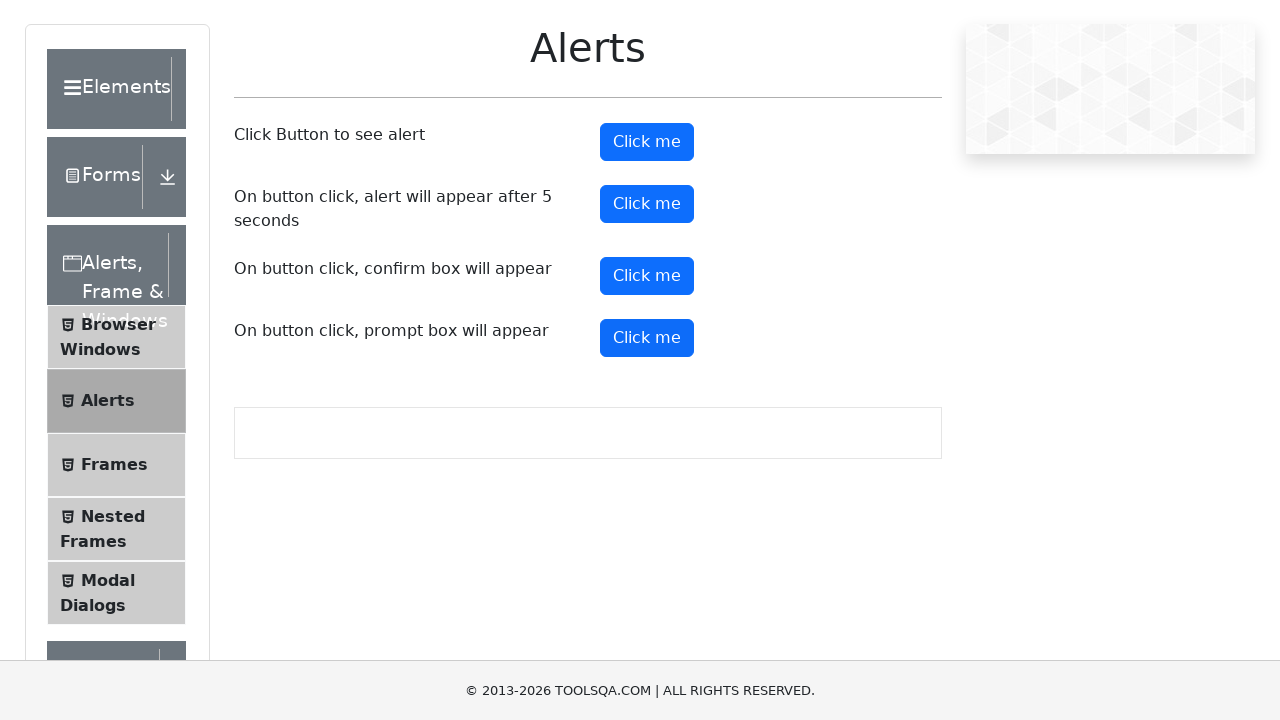

Set up dialog handler to dismiss prompts
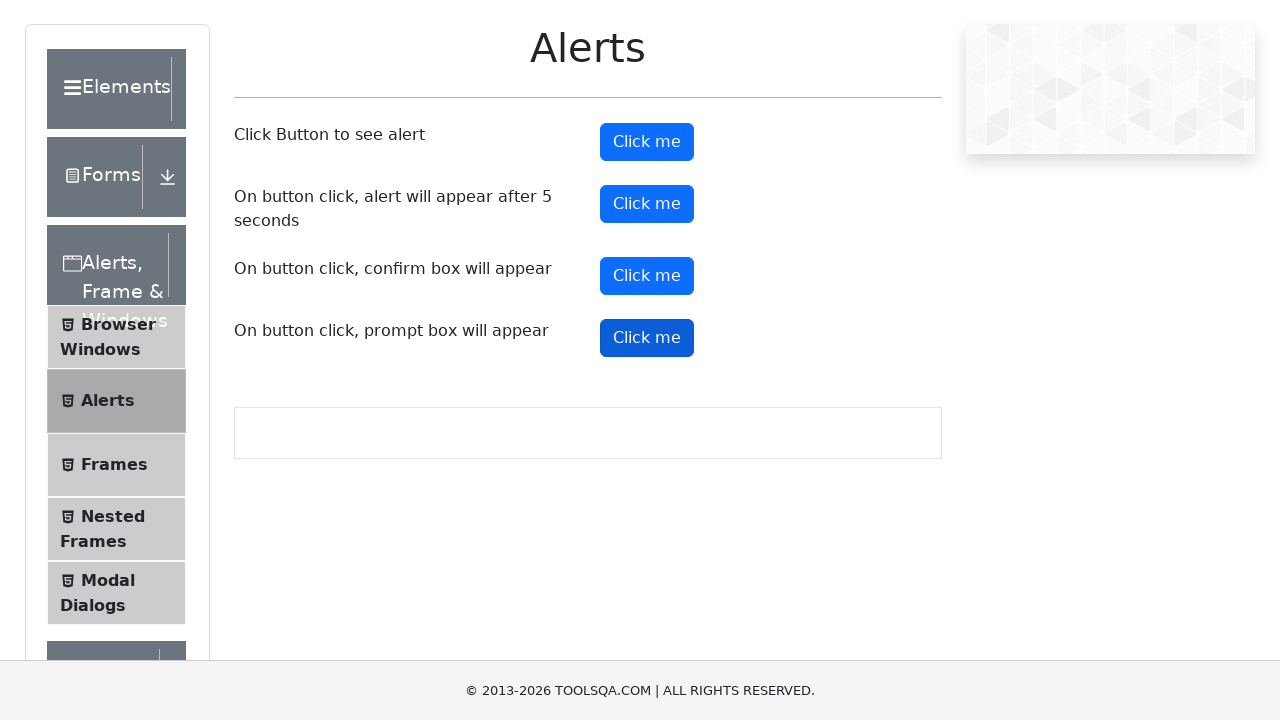

Clicked prompt button again to trigger second alert at (647, 338) on button#promtButton
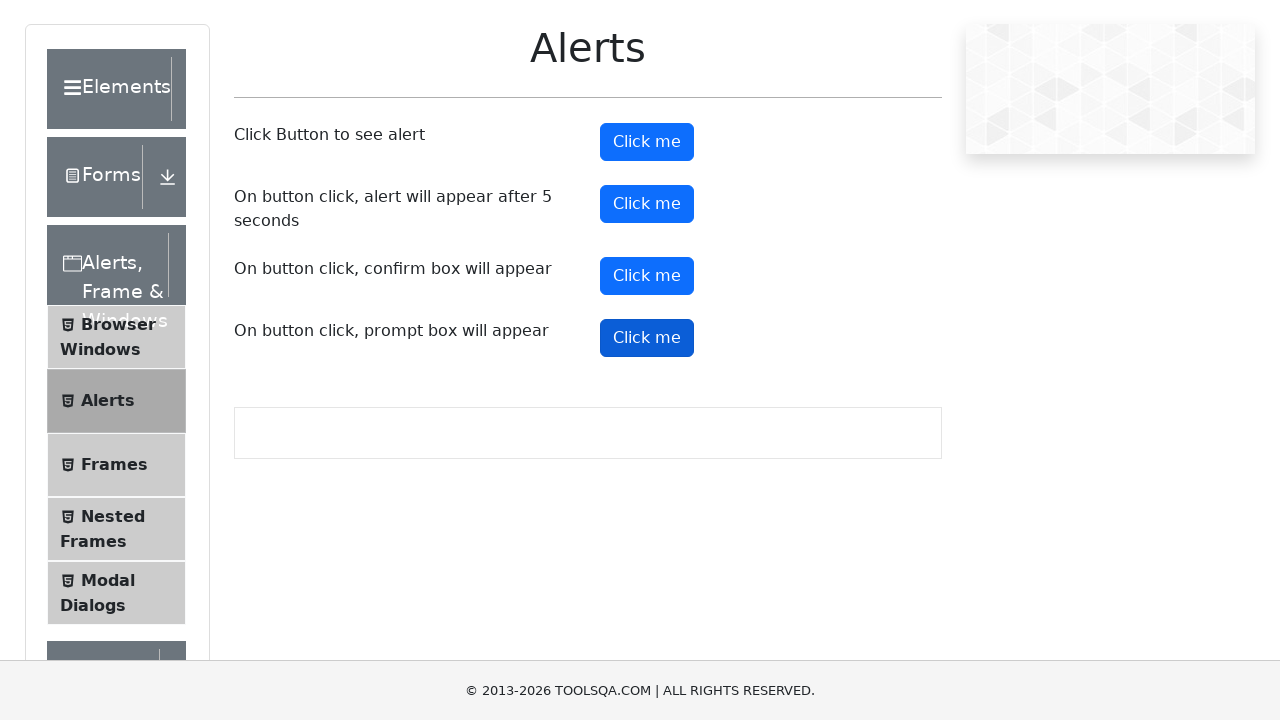

Set up dialog handler to accept with text input
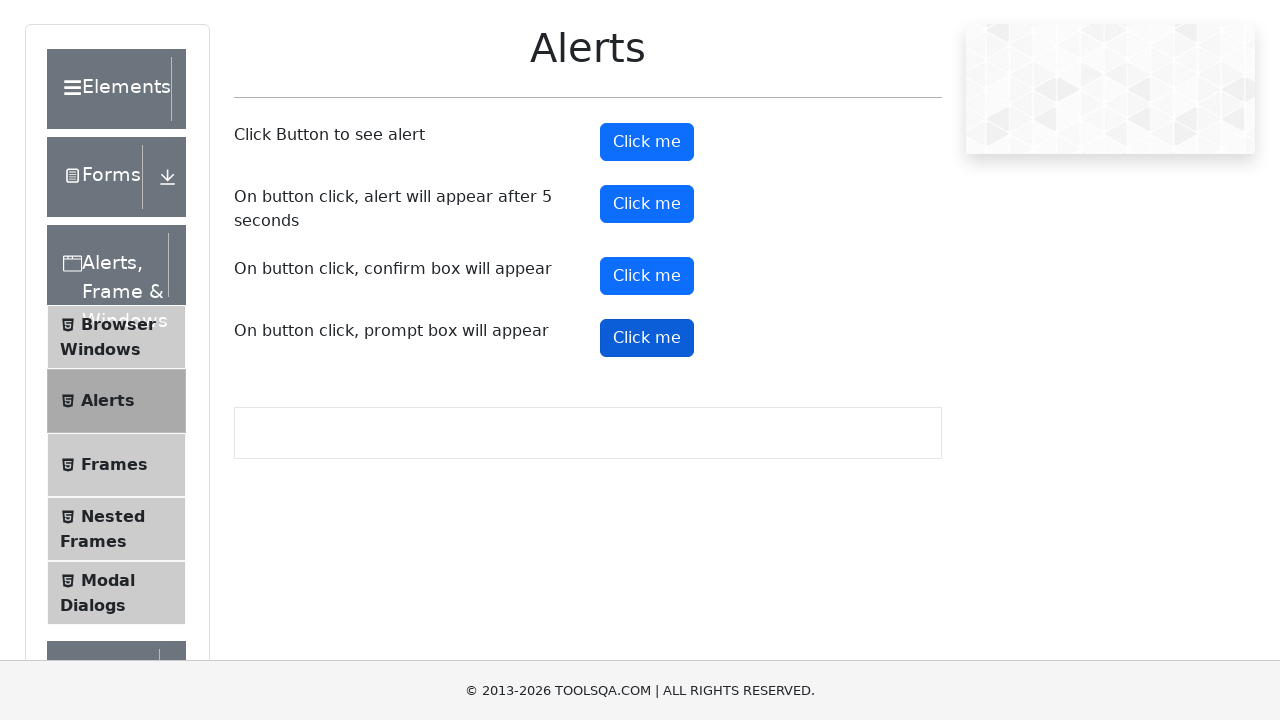

Clicked prompt button and entered 'Kamesh jadhav' in the alert at (647, 338) on button#promtButton
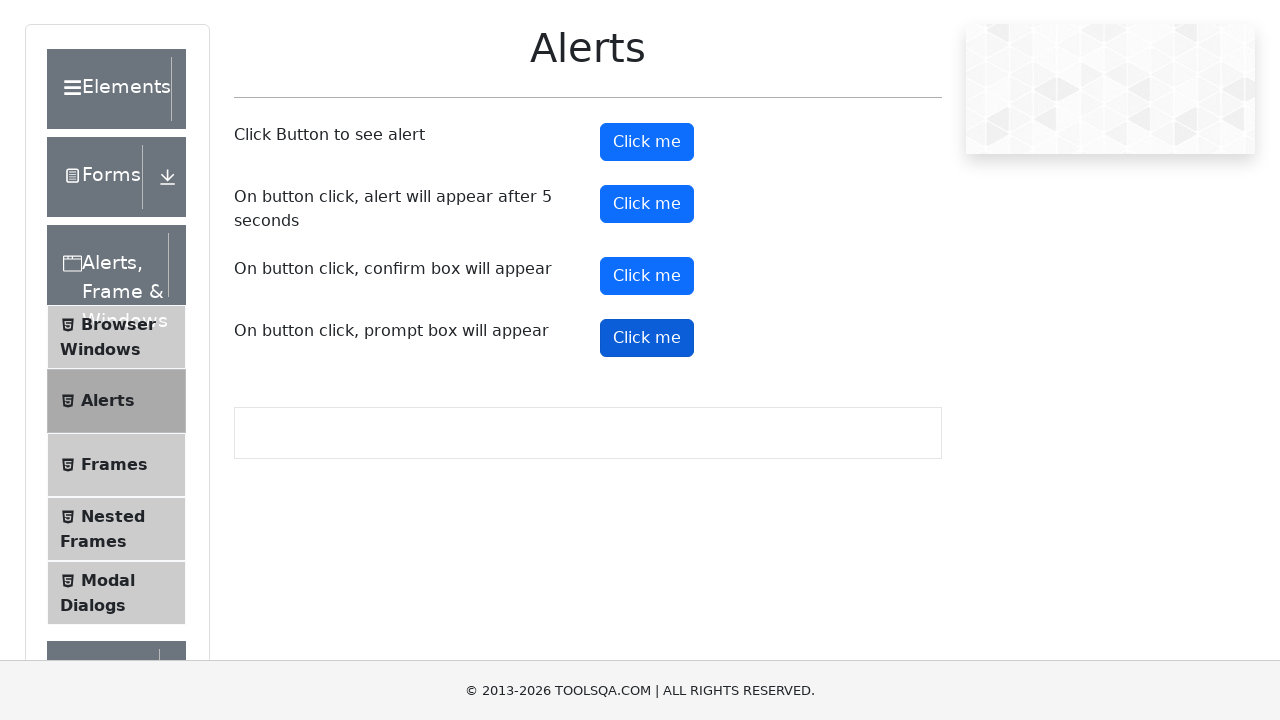

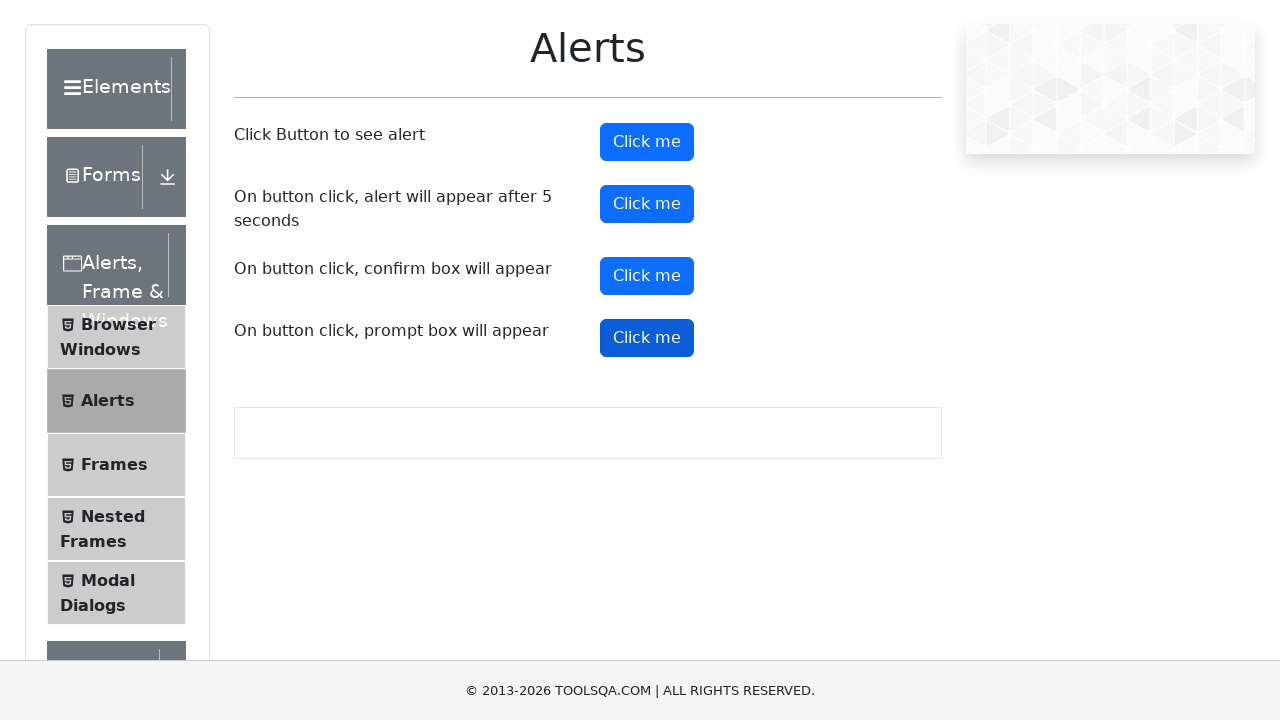